Tests JavaScript alert handling by clicking a button that triggers an alert and then accepting the alert dialog

Starting URL: http://the-internet.herokuapp.com/javascript_alerts

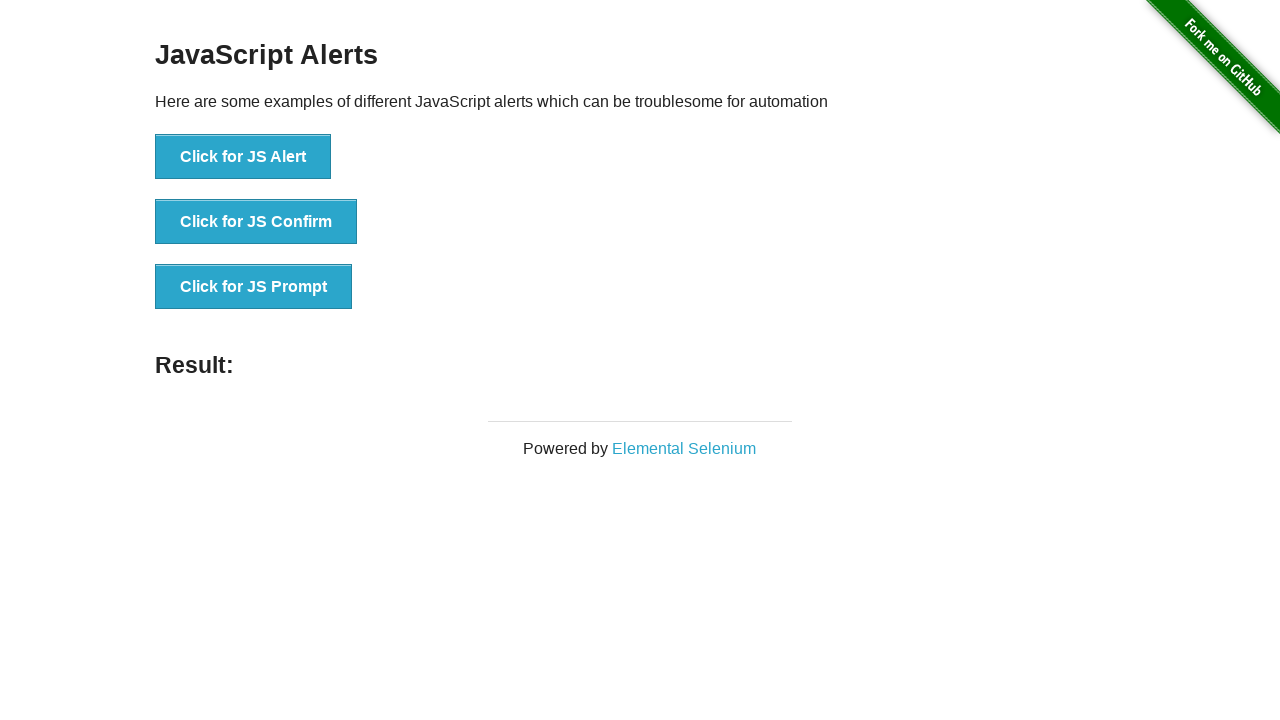

Clicked the first button to trigger JavaScript alert at (243, 157) on (//button)[1]
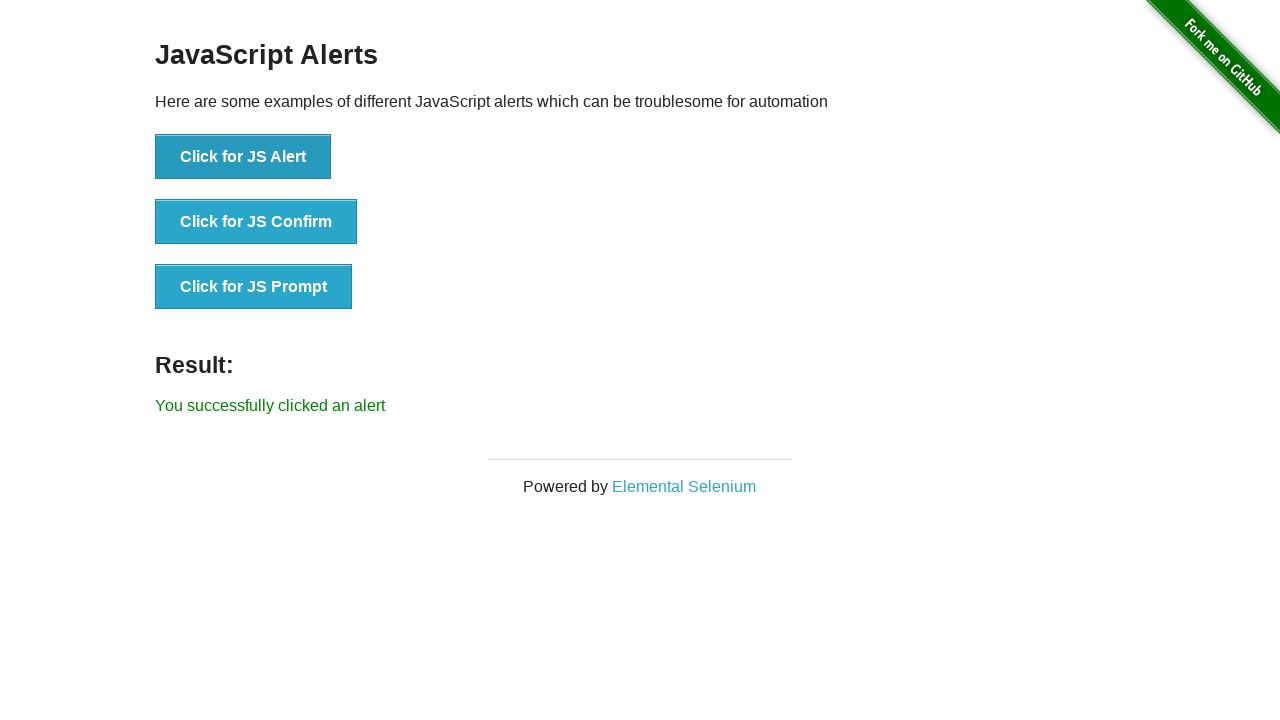

Set up dialog event listener to accept alerts
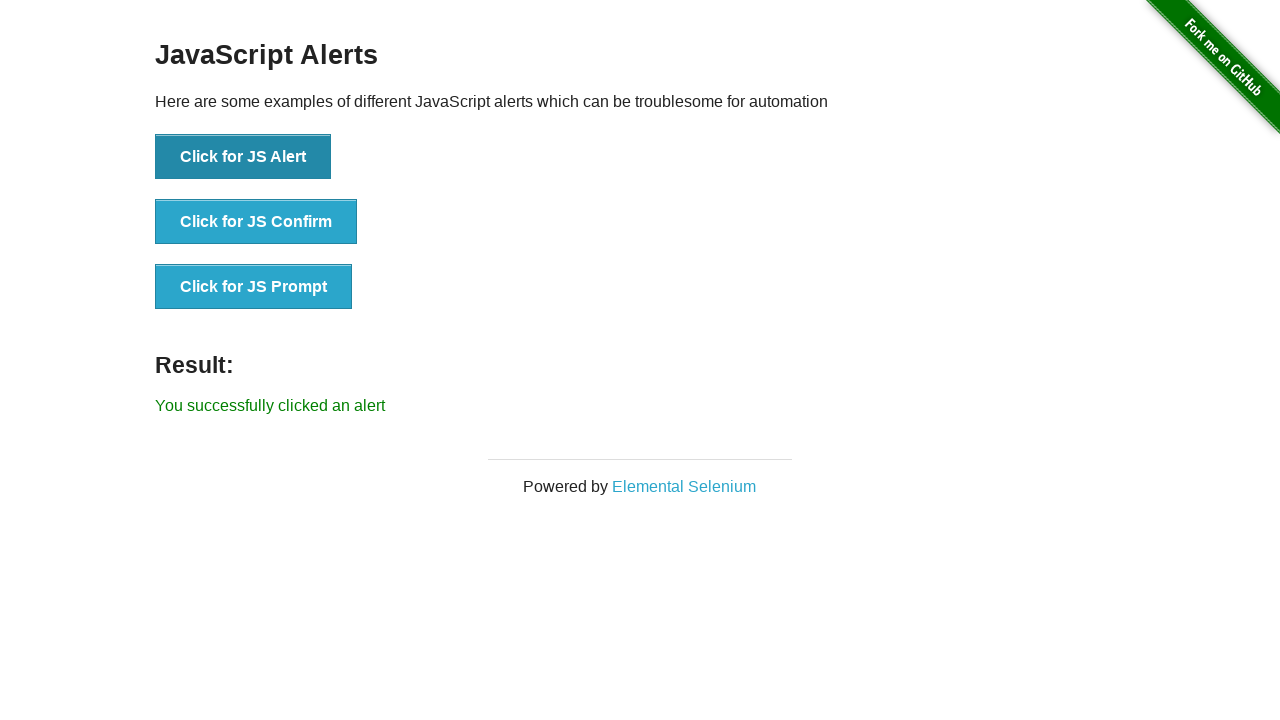

Clicked the first button via XPath locator to trigger alert at (243, 157) on xpath=(//button)[1]
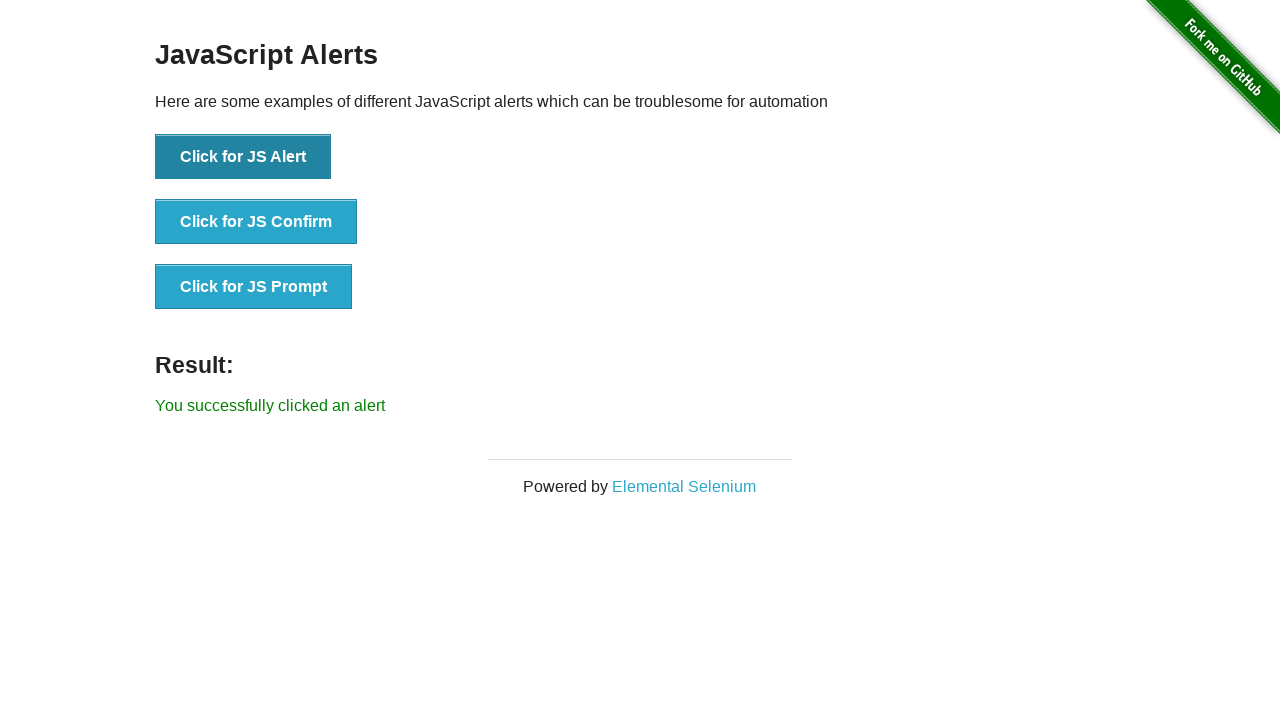

Set up one-time dialog handler to accept the alert
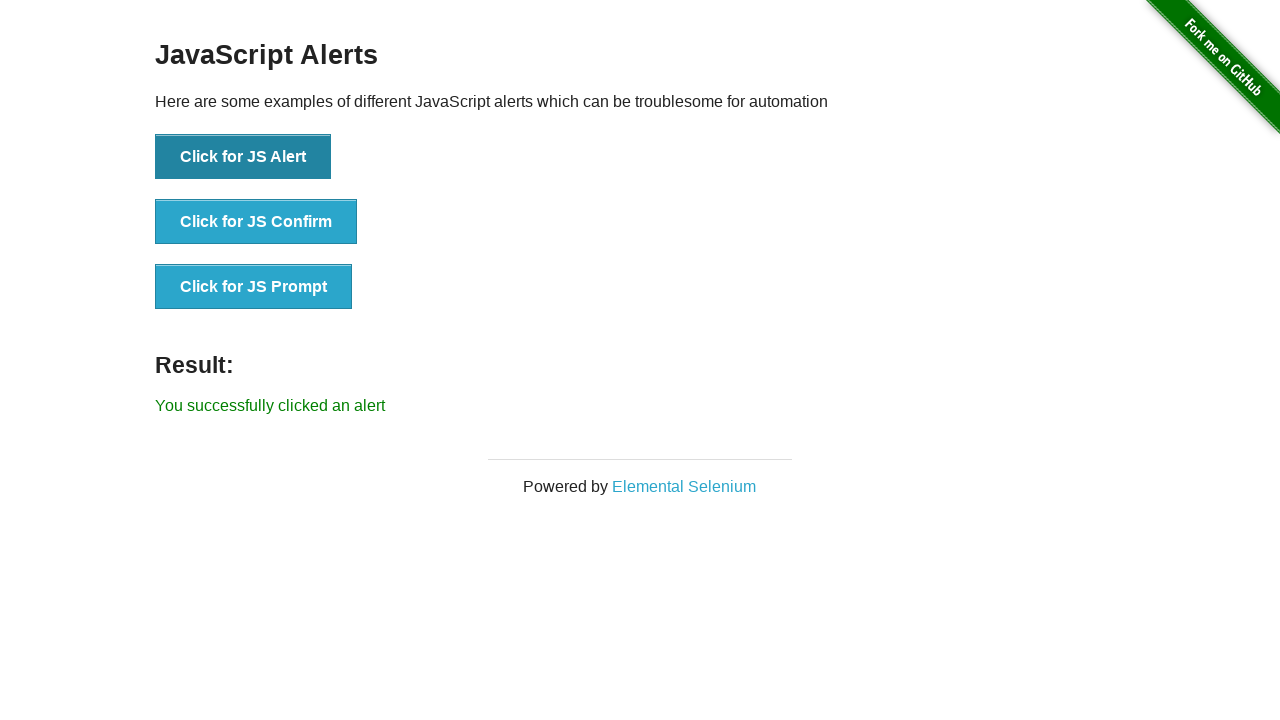

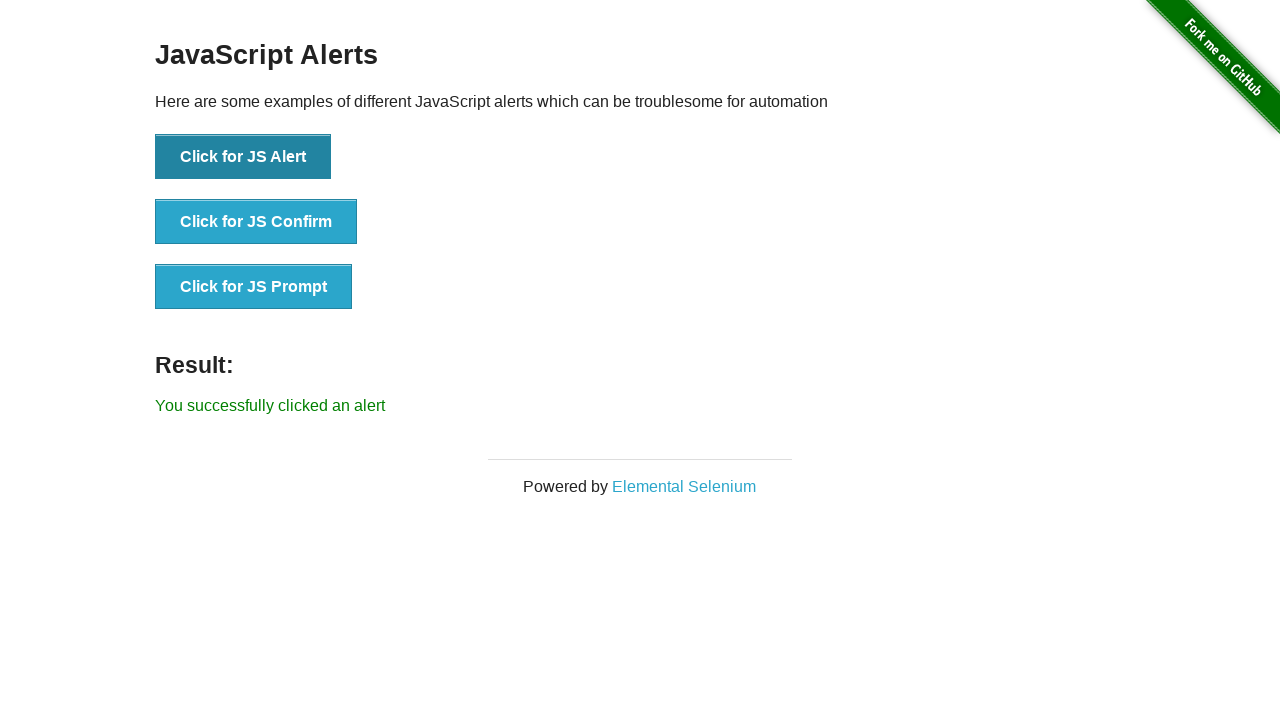